Tests add/remove elements functionality by adding two elements, deleting one, and verifying one remains

Starting URL: https://the-internet.herokuapp.com/

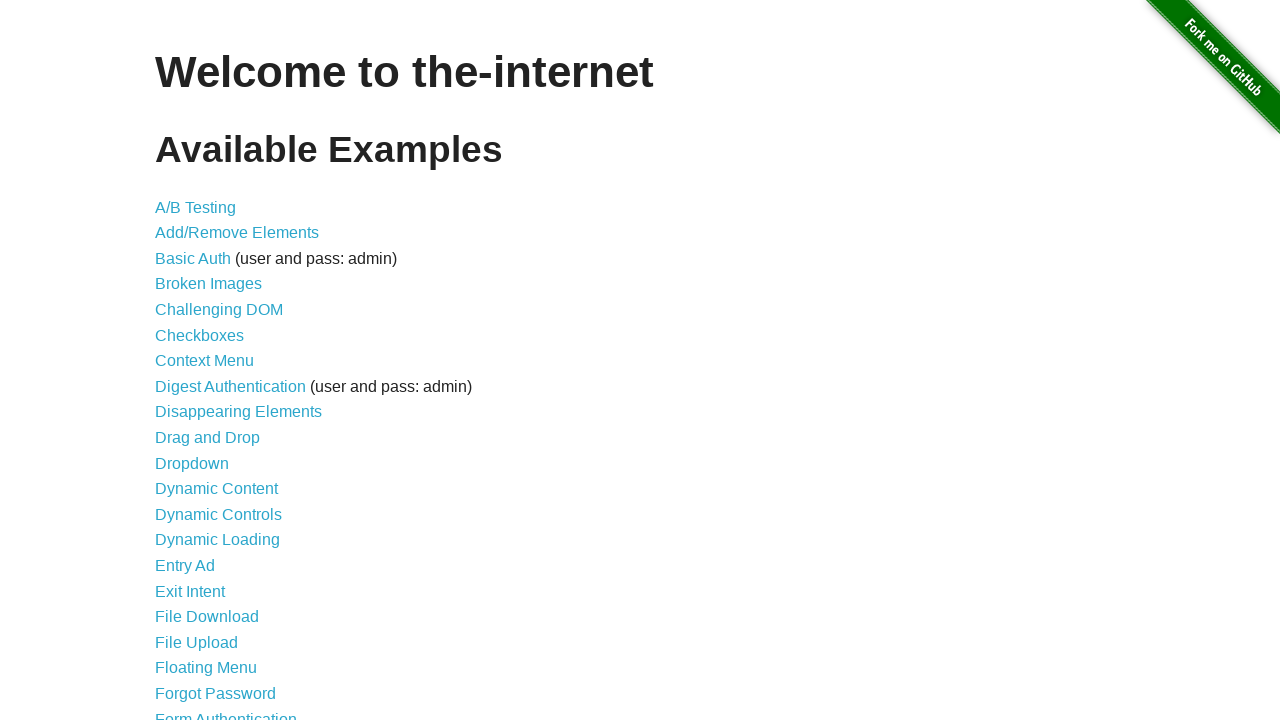

Navigated to Add/Remove Elements page at (237, 233) on xpath=//a[contains(@href, 'add')]
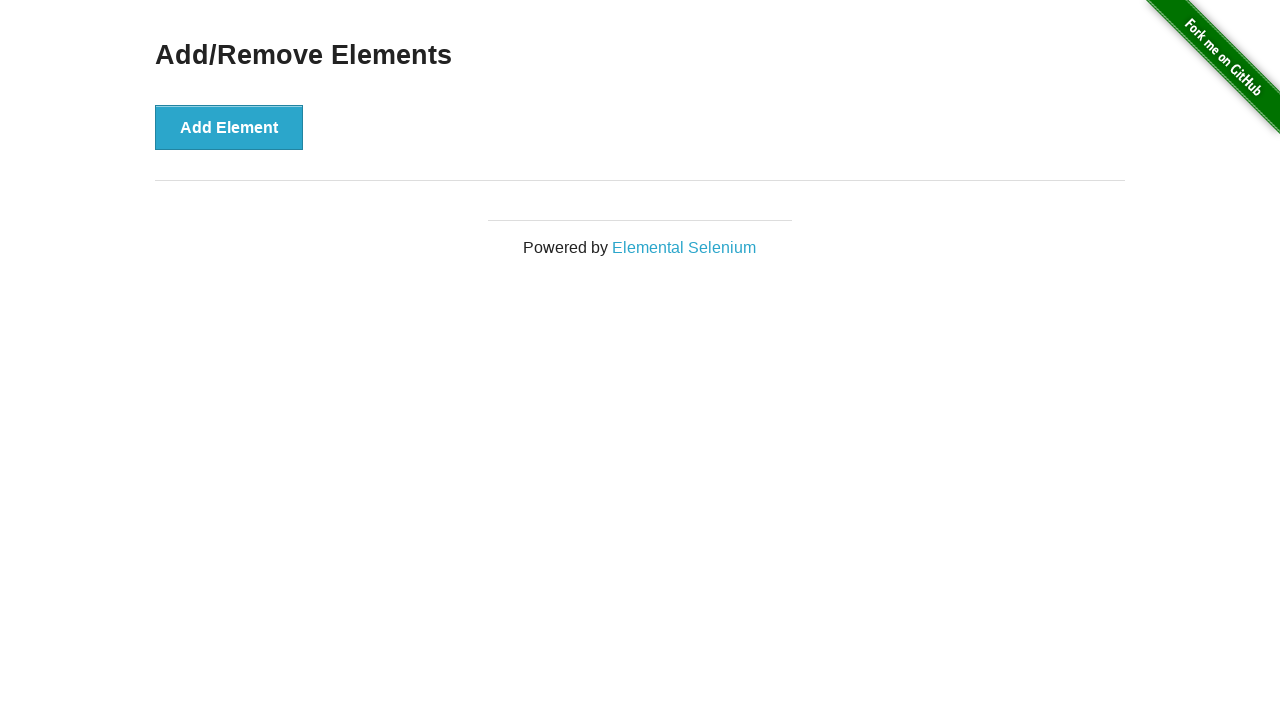

Add Element button loaded
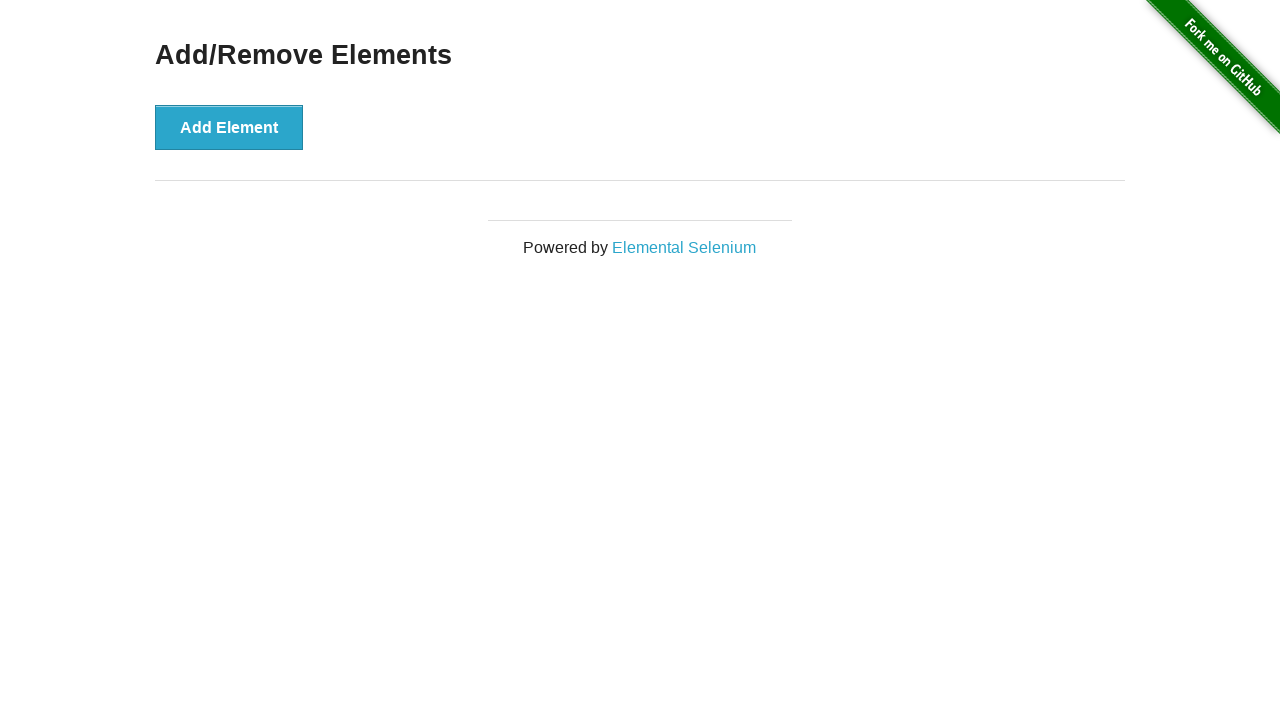

Clicked Add Element button - first element added at (229, 127) on xpath=//button[text() = 'Add Element']
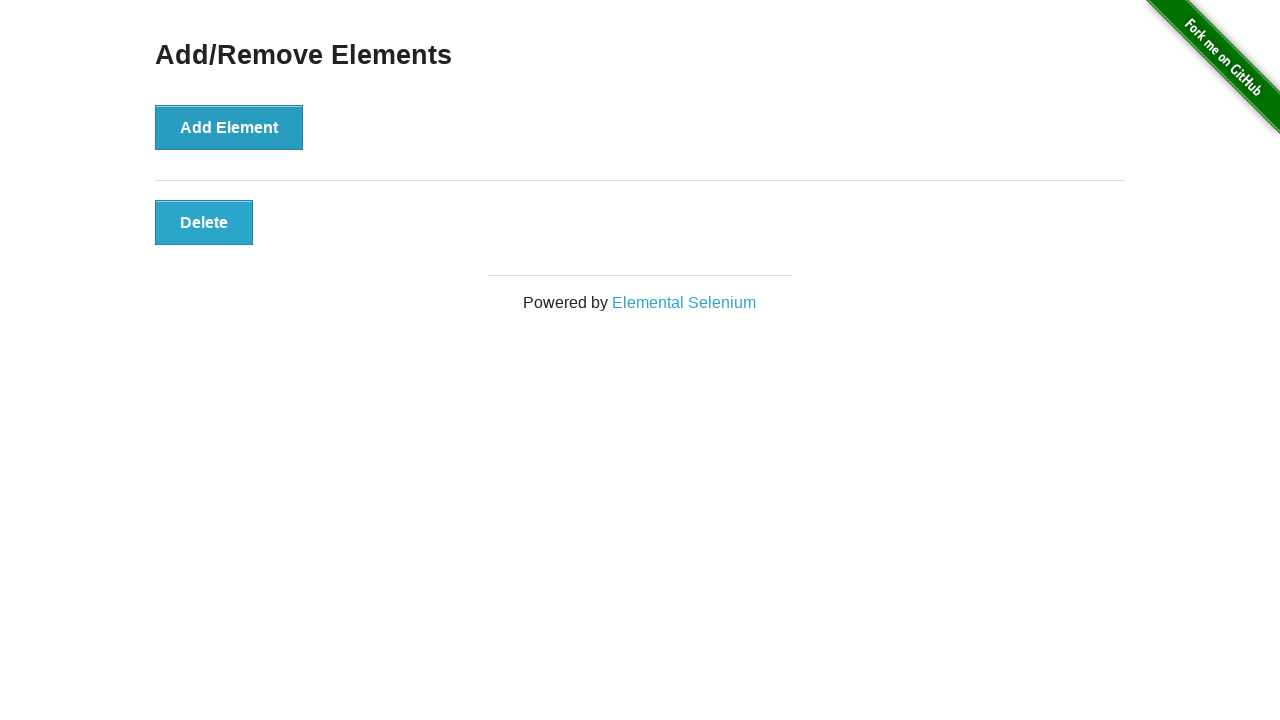

Clicked Add Element button - second element added at (229, 127) on xpath=//button[text() = 'Add Element']
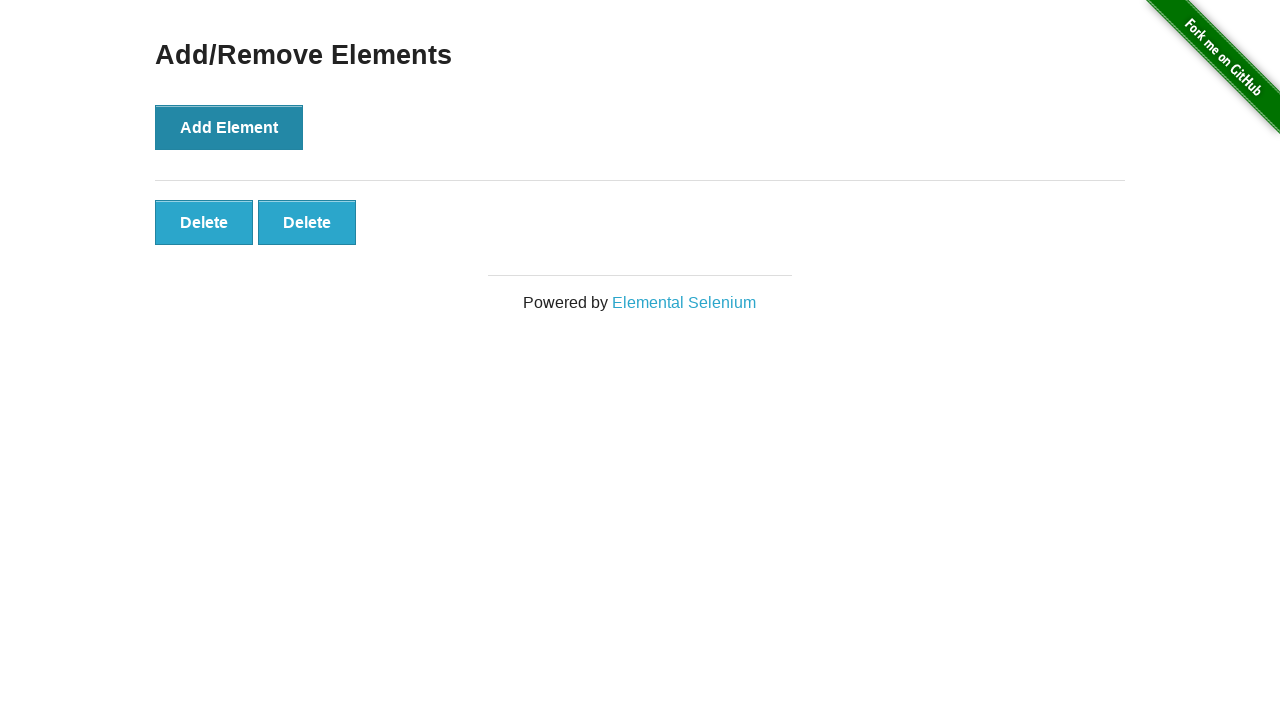

Clicked Delete button to remove one element at (204, 222) on xpath=//button[@class = 'added-manually']
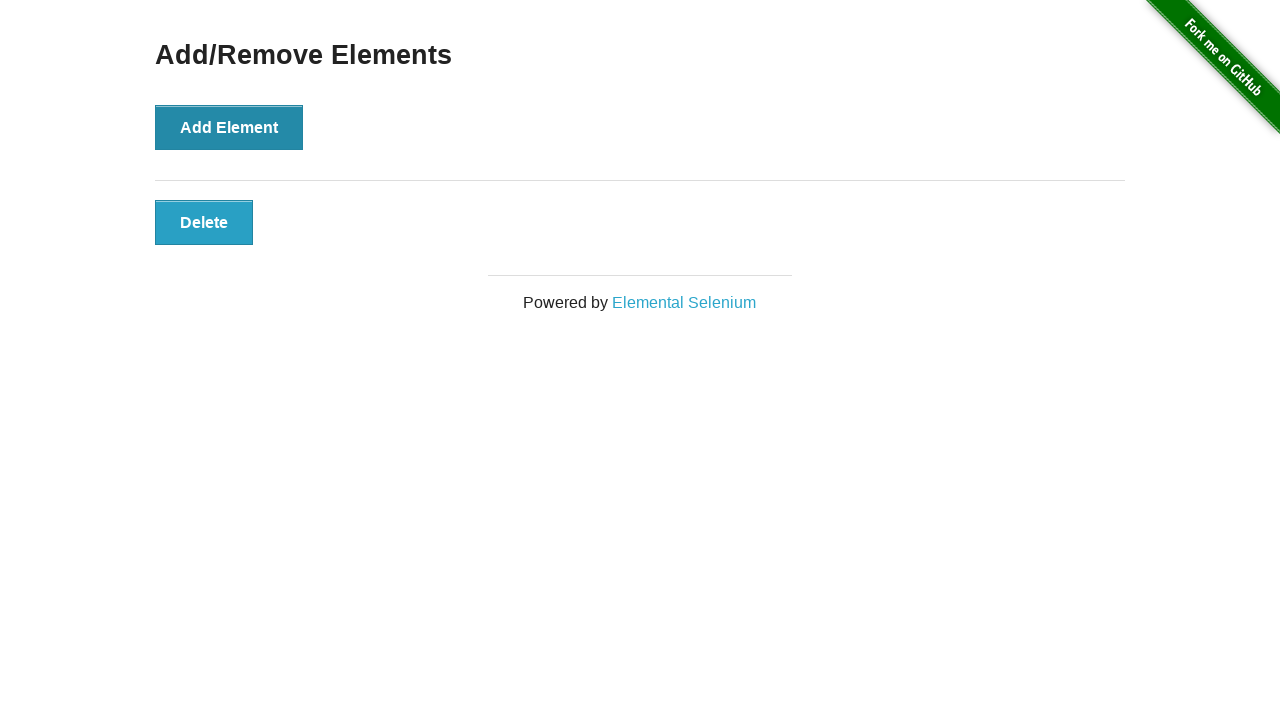

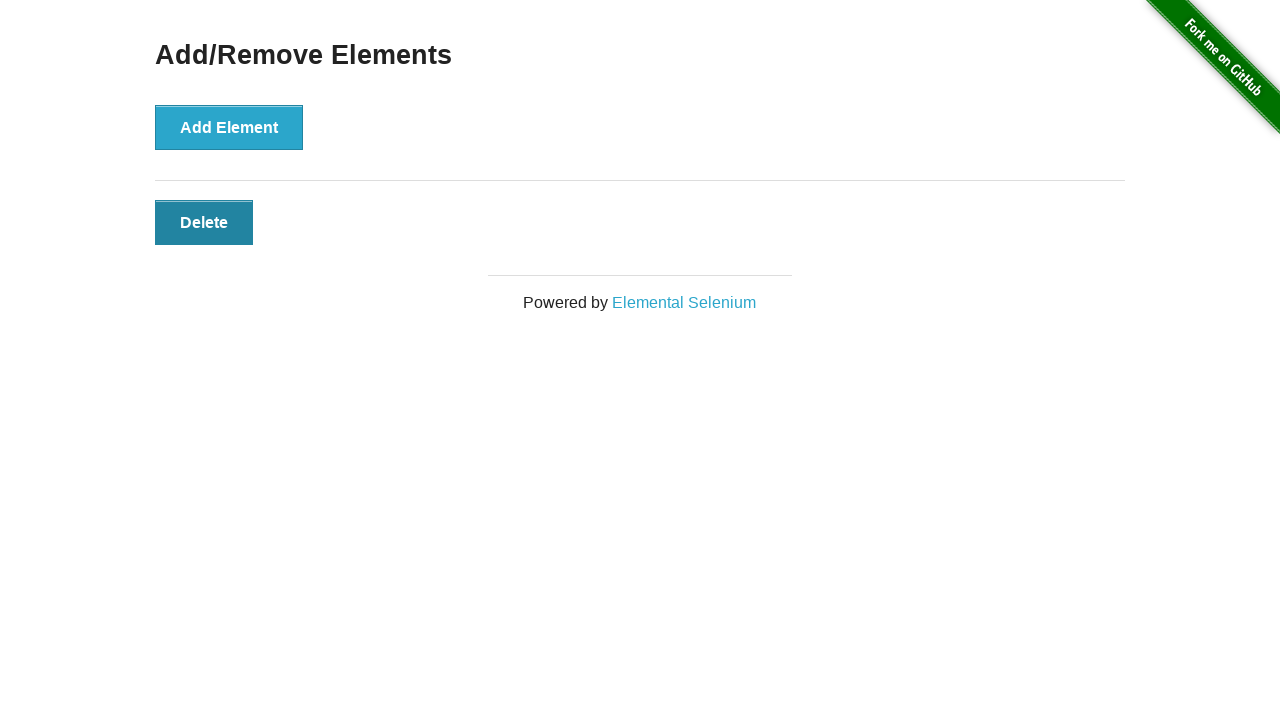